Tests a JavaScript prompt dialog by clicking a button that triggers a prompt, entering a name in the text field, accepting it, and verifying the name appears in the result message.

Starting URL: https://testcenter.techproeducation.com/index.php?page=javascript-alerts

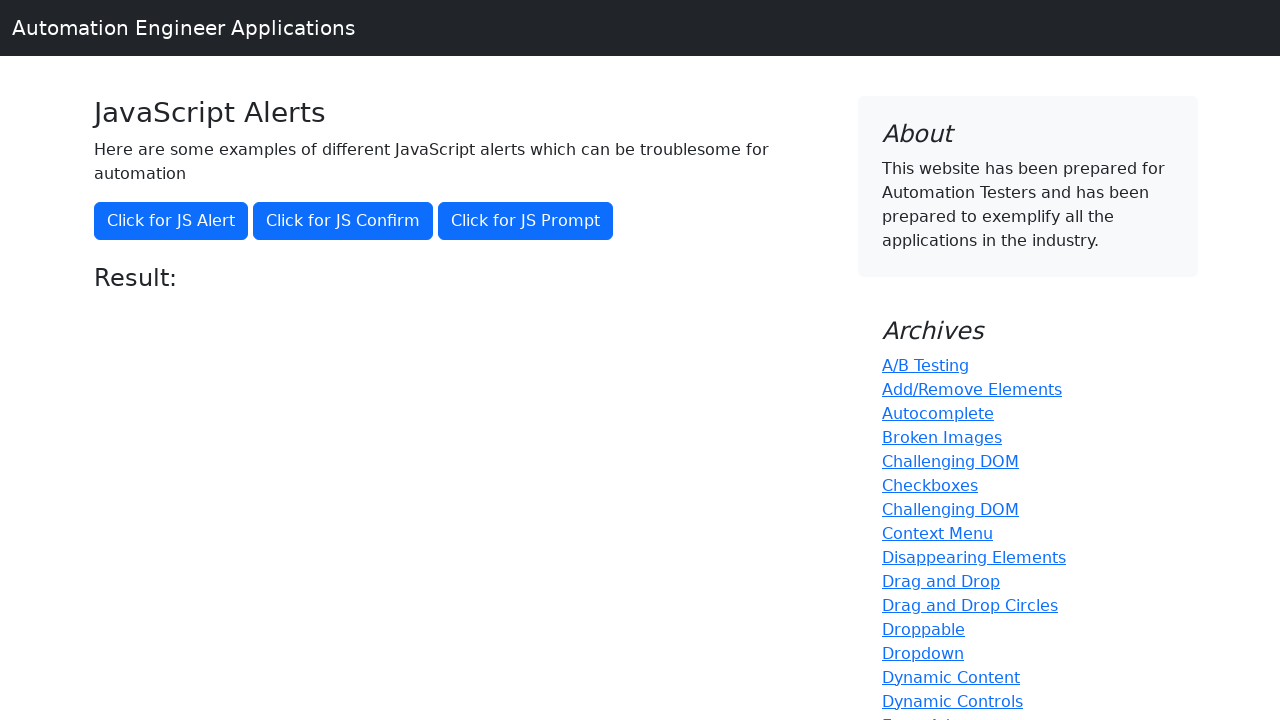

Set up dialog handler to accept prompt with text 'nermin'
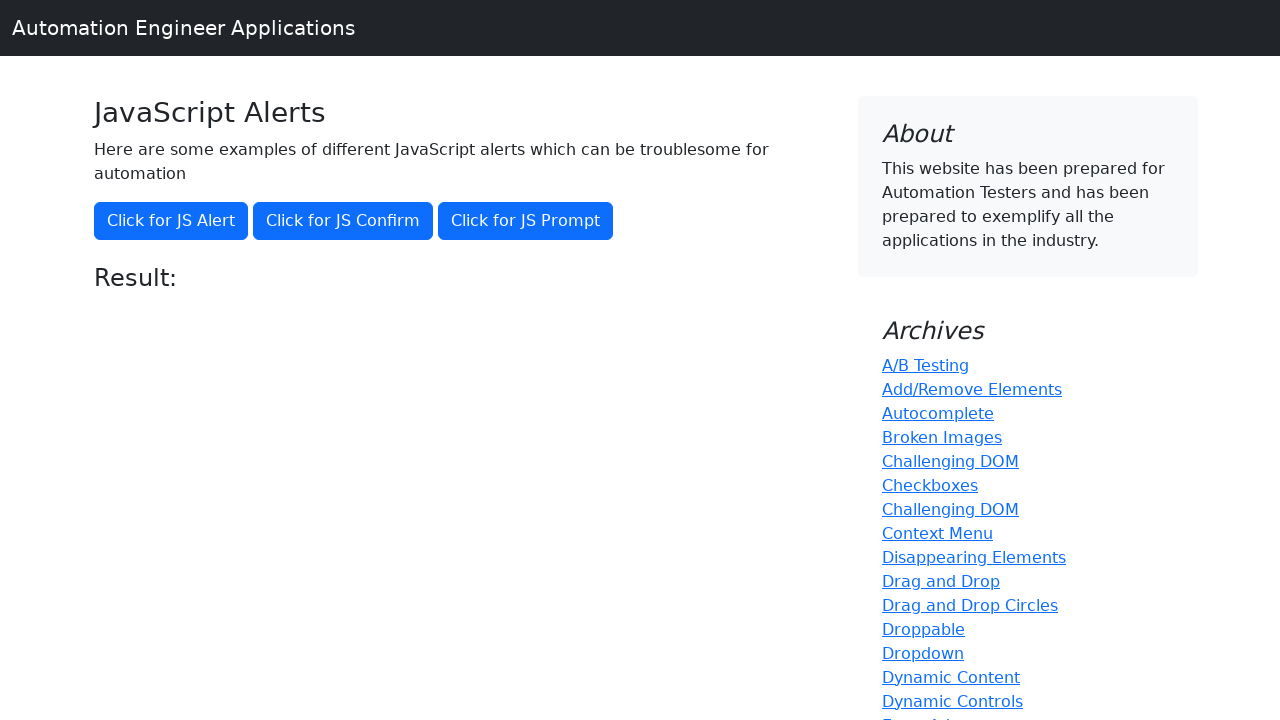

Clicked the 'Click for JS Prompt' button to trigger JavaScript prompt dialog at (526, 221) on xpath=//button[text()='Click for JS Prompt']
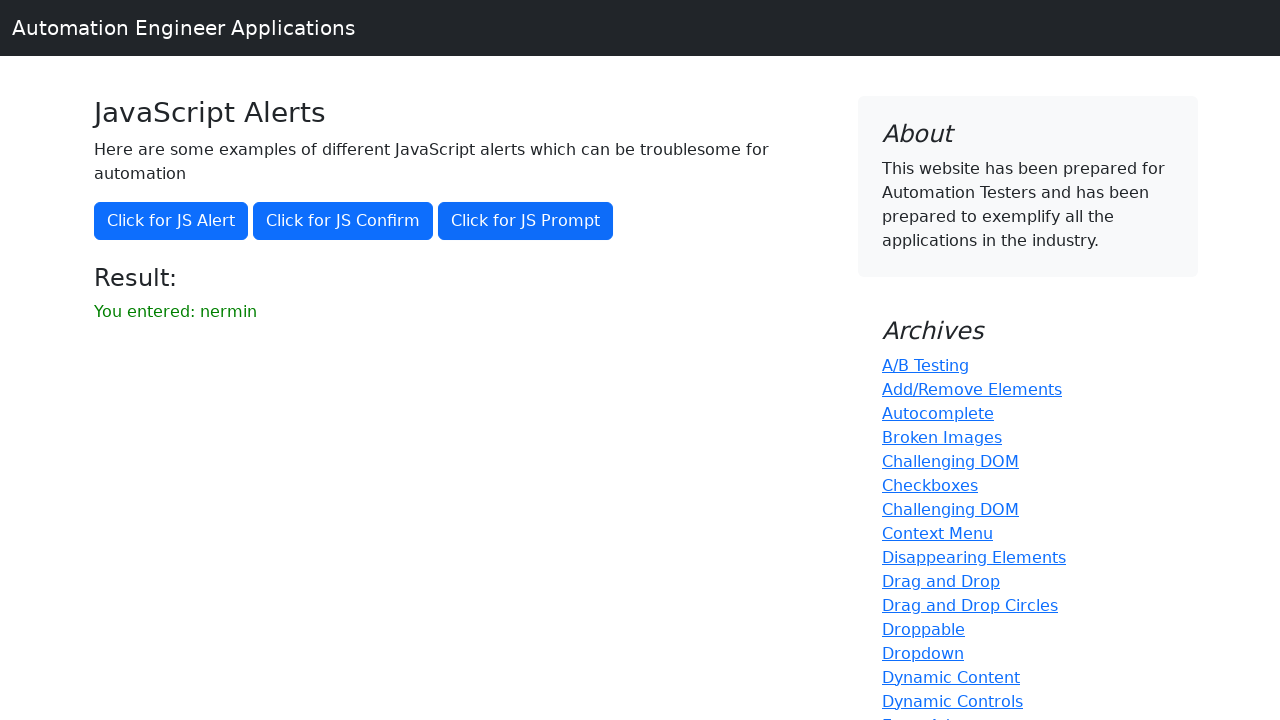

Waited for result message element to appear
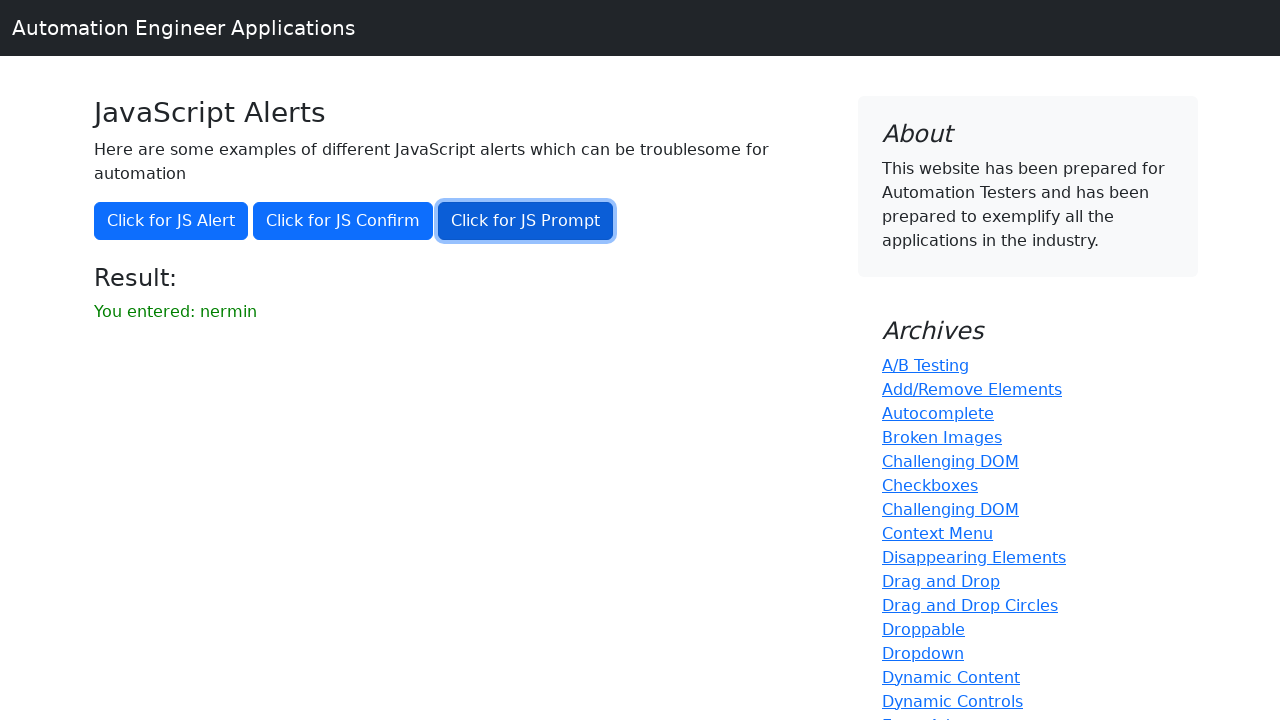

Retrieved result text: 'You entered: nermin'
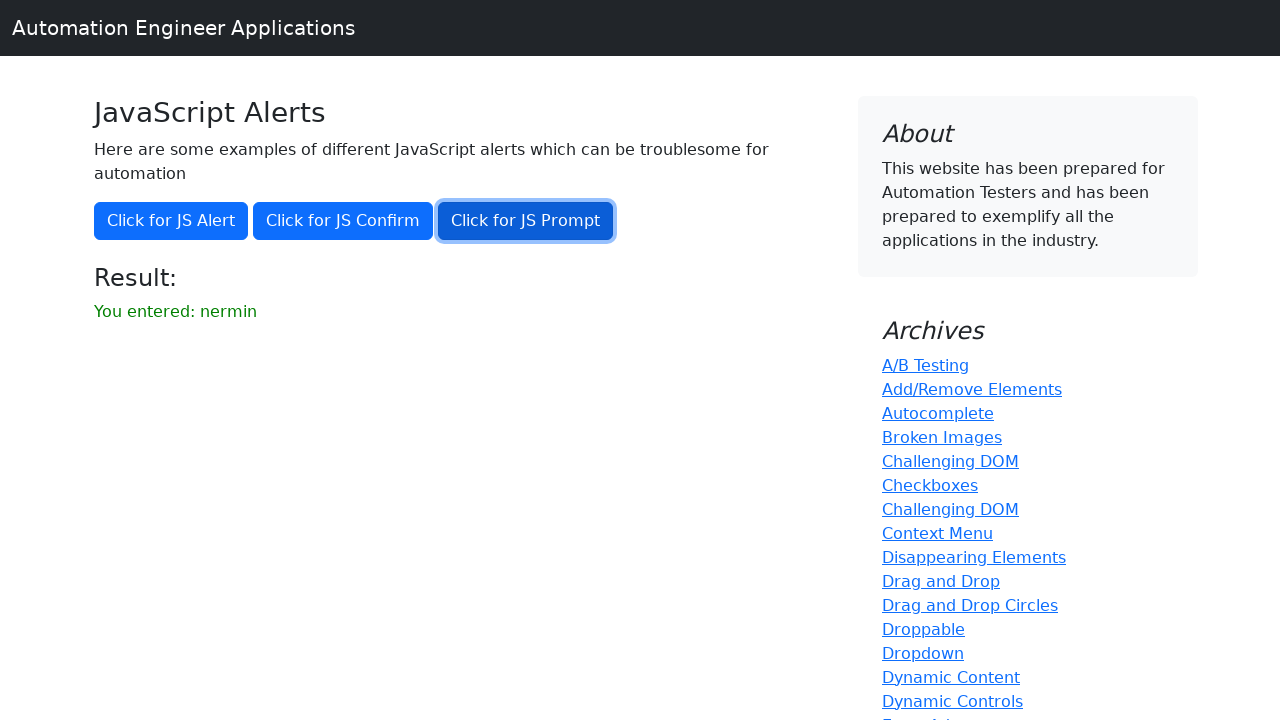

Verified that result text contains 'nermin' - assertion passed
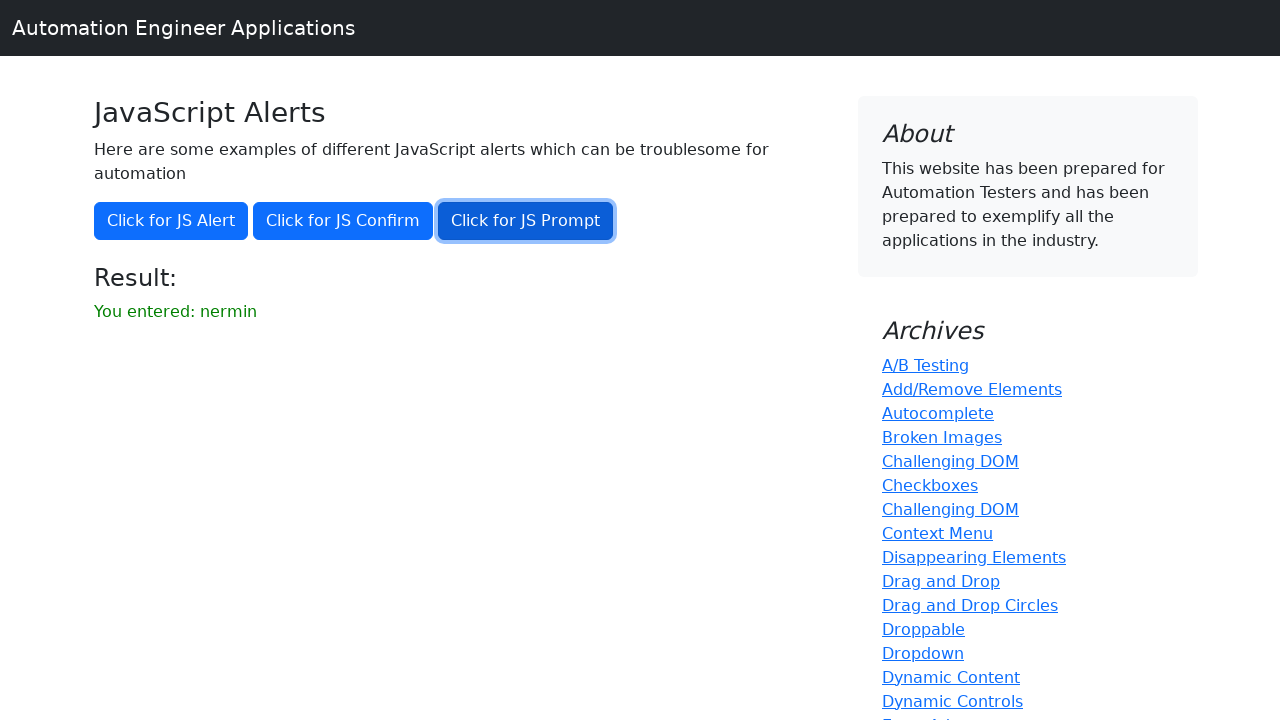

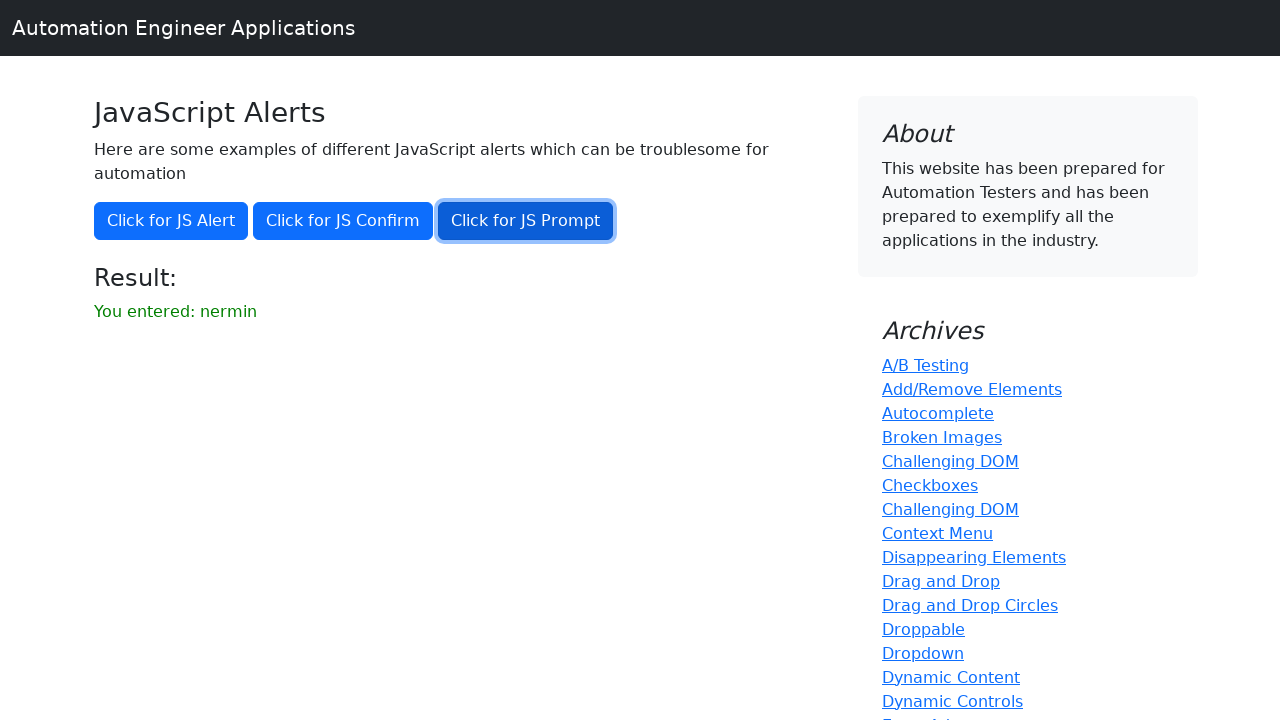